Navigates to TechPro Education website and verifies the page title contains "TechPro", the URL contains "techpro", and the page source contains "text"

Starting URL: https://techproeducation.com

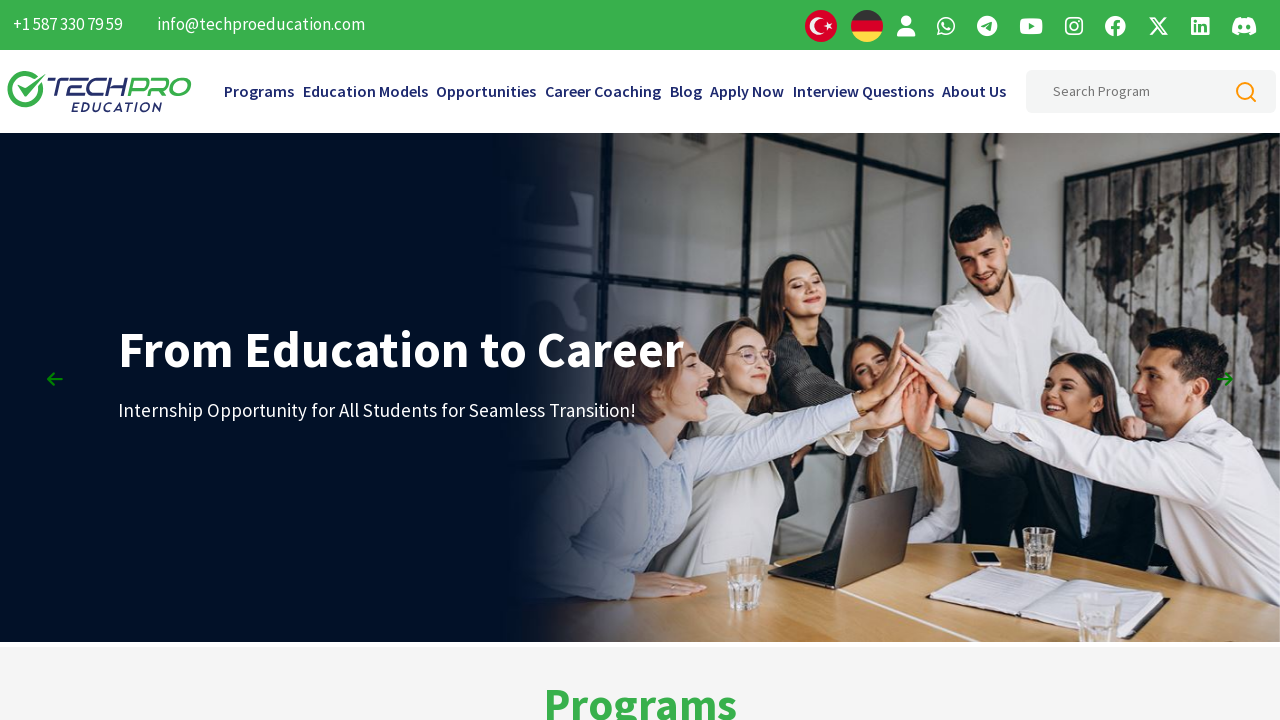

Waited for page to load completely (domcontentloaded)
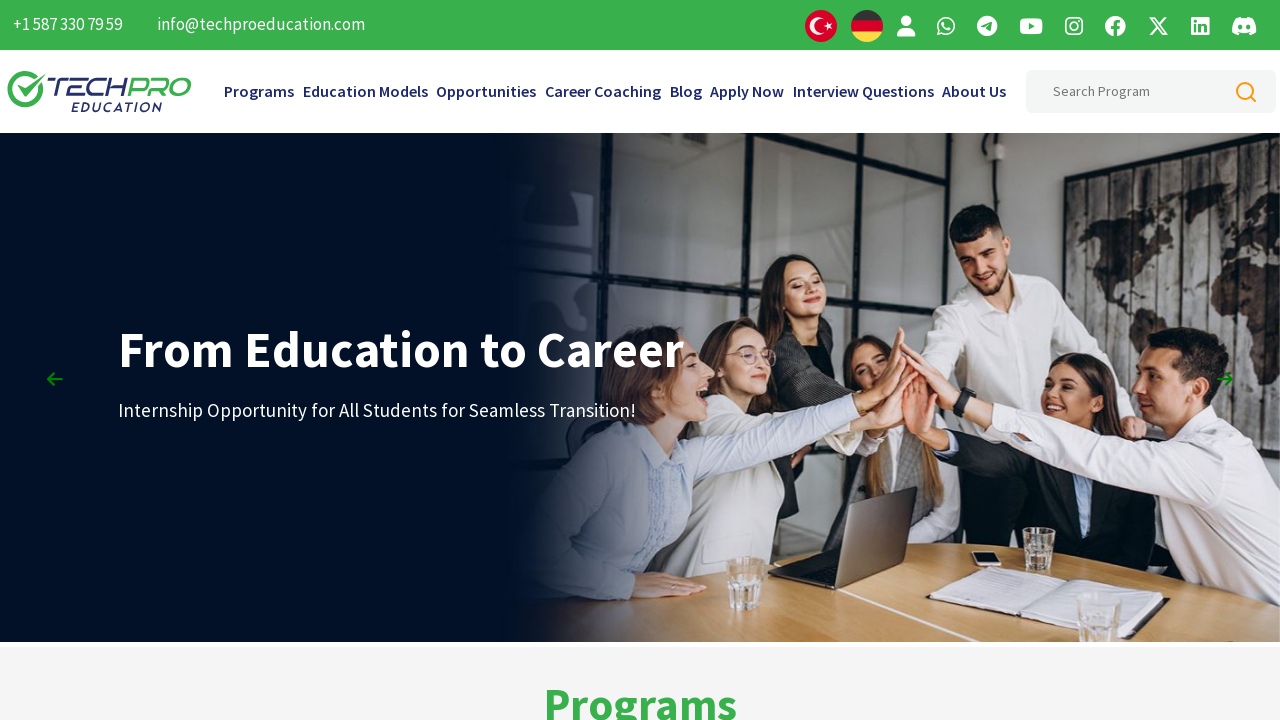

Retrieved page title
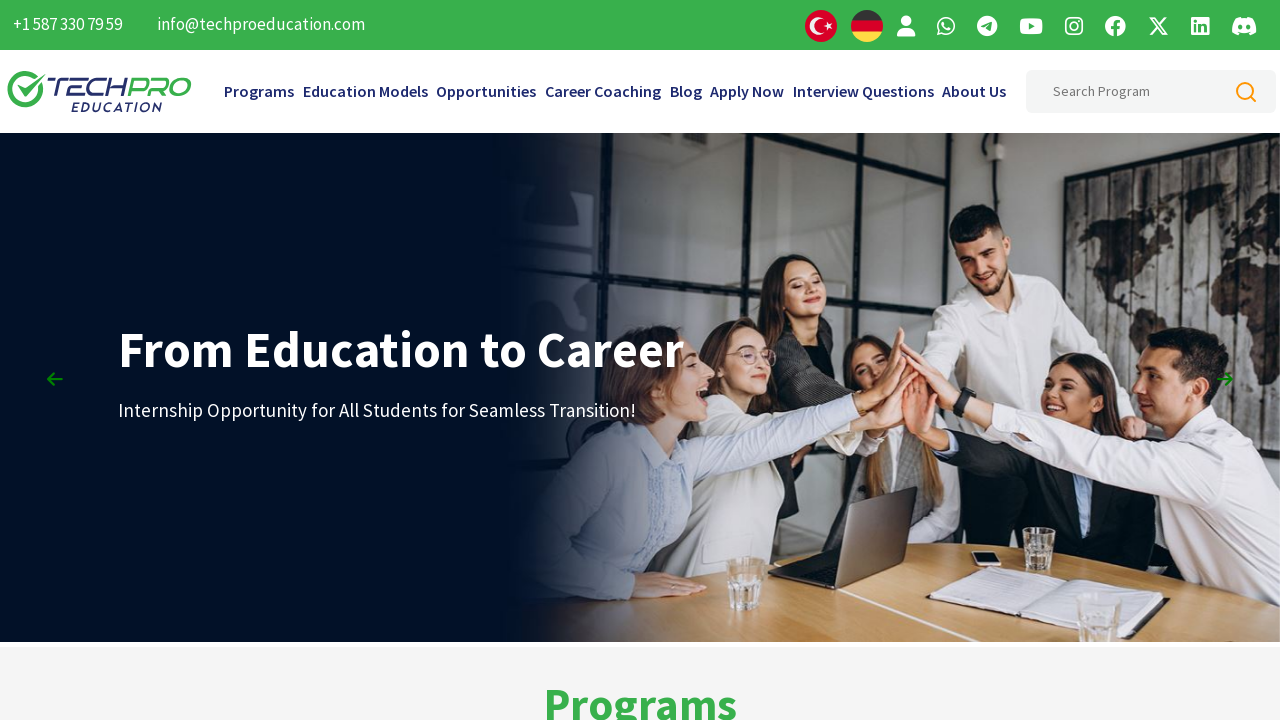

Verified page title contains 'TechPro' - Title: TechPro Education IT Programs
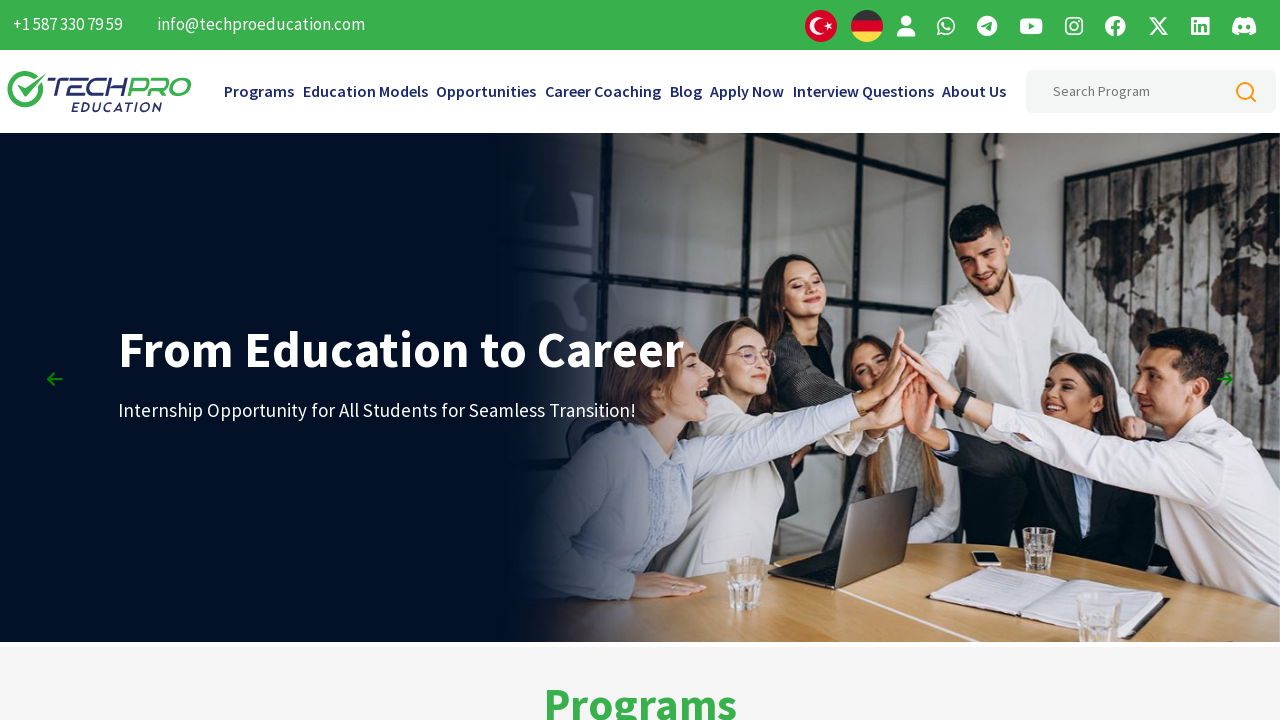

Retrieved current URL
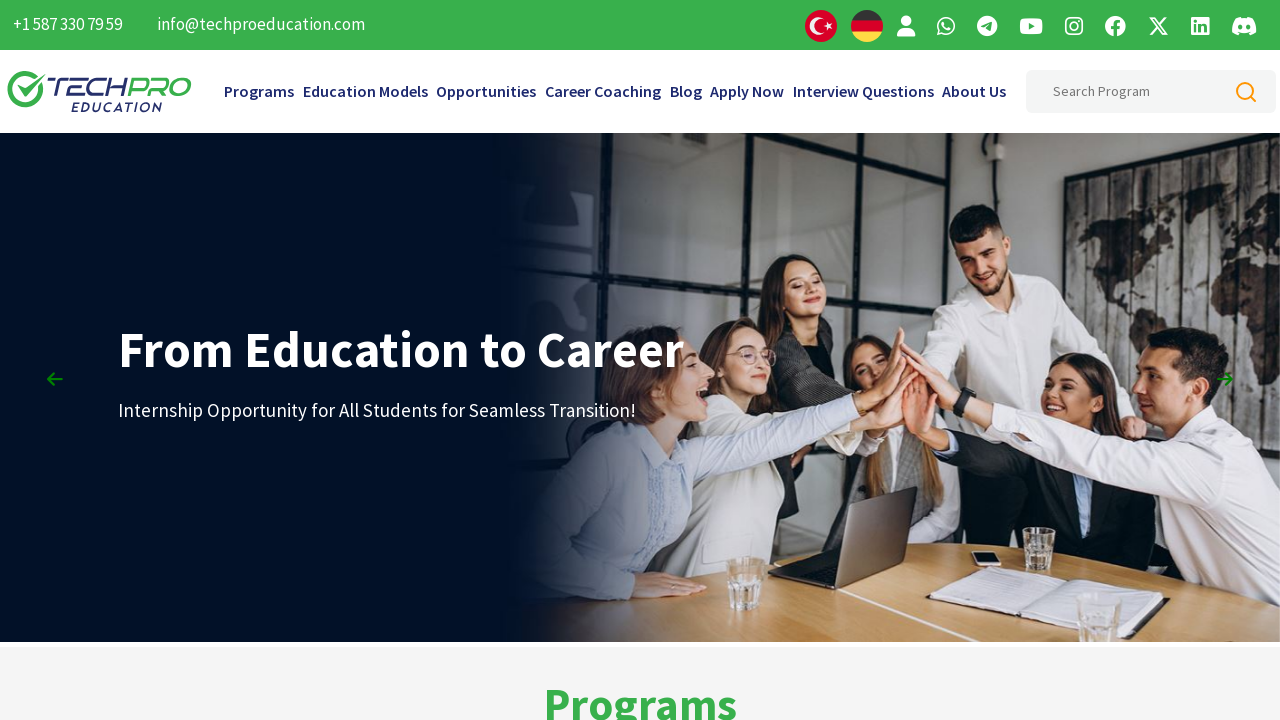

Verified URL contains 'techpro' - URL: https://www.techproeducation.com/
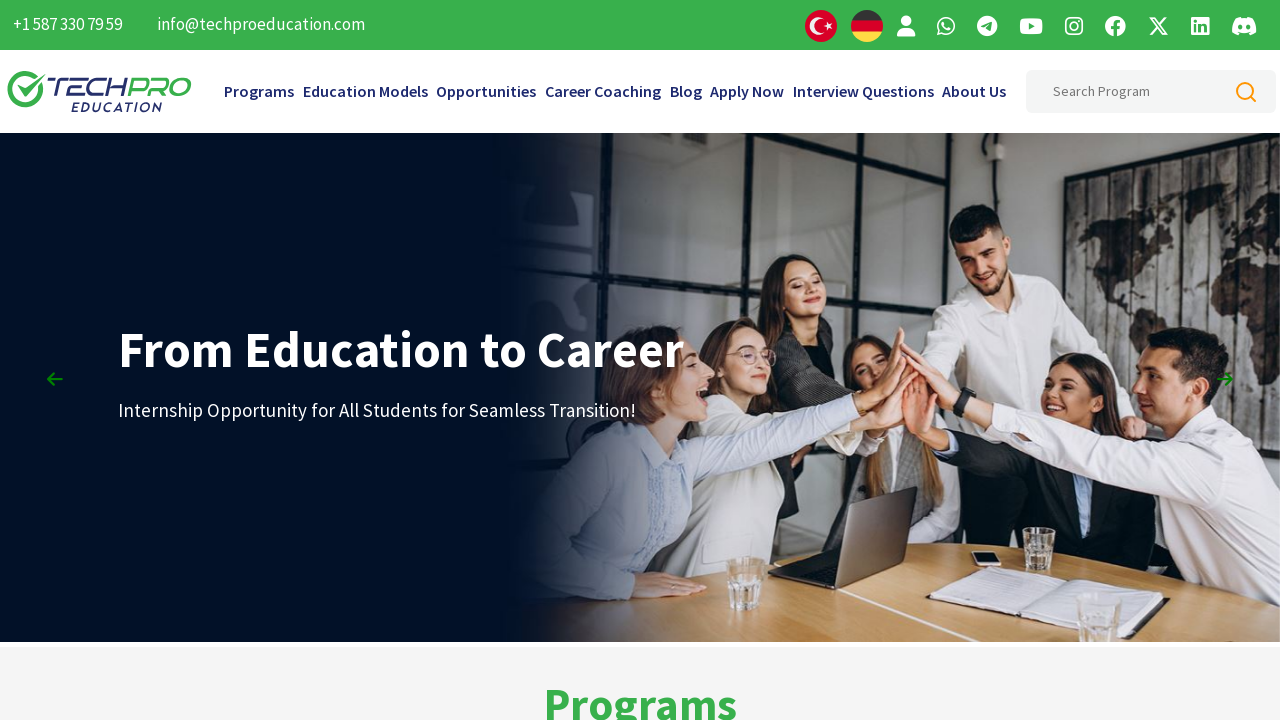

Retrieved page content
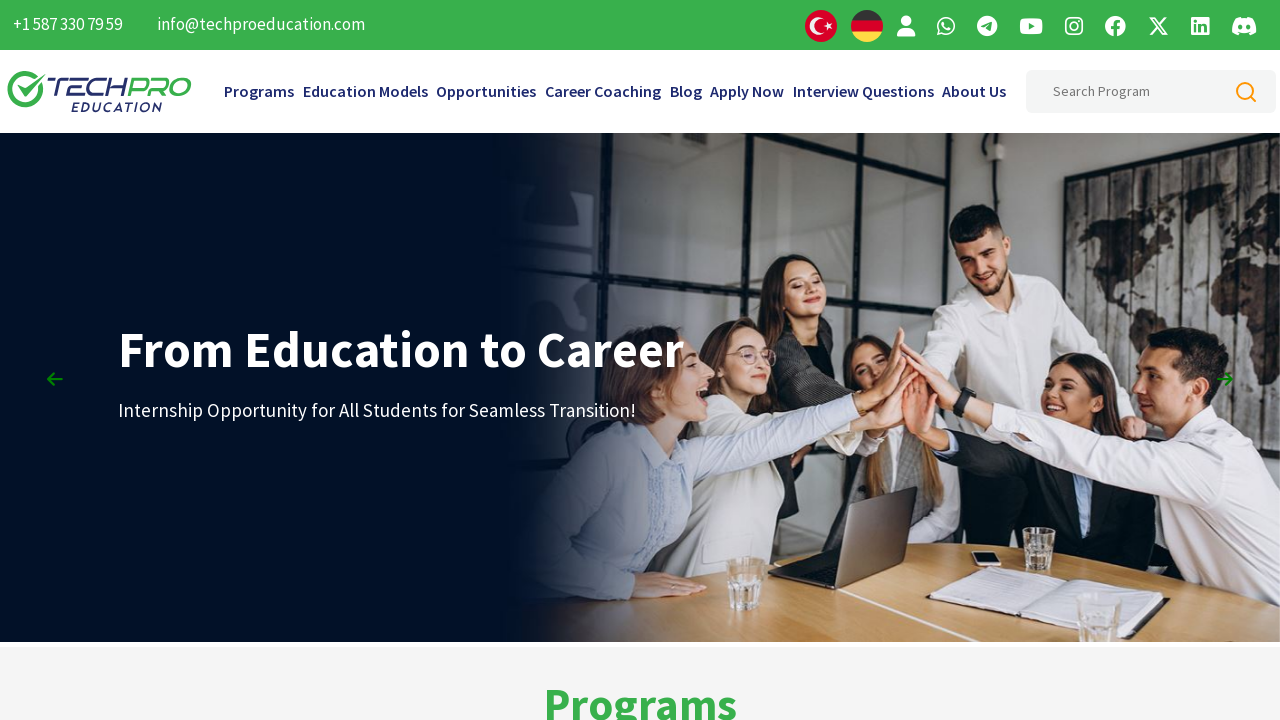

Verified page source contains 'text'
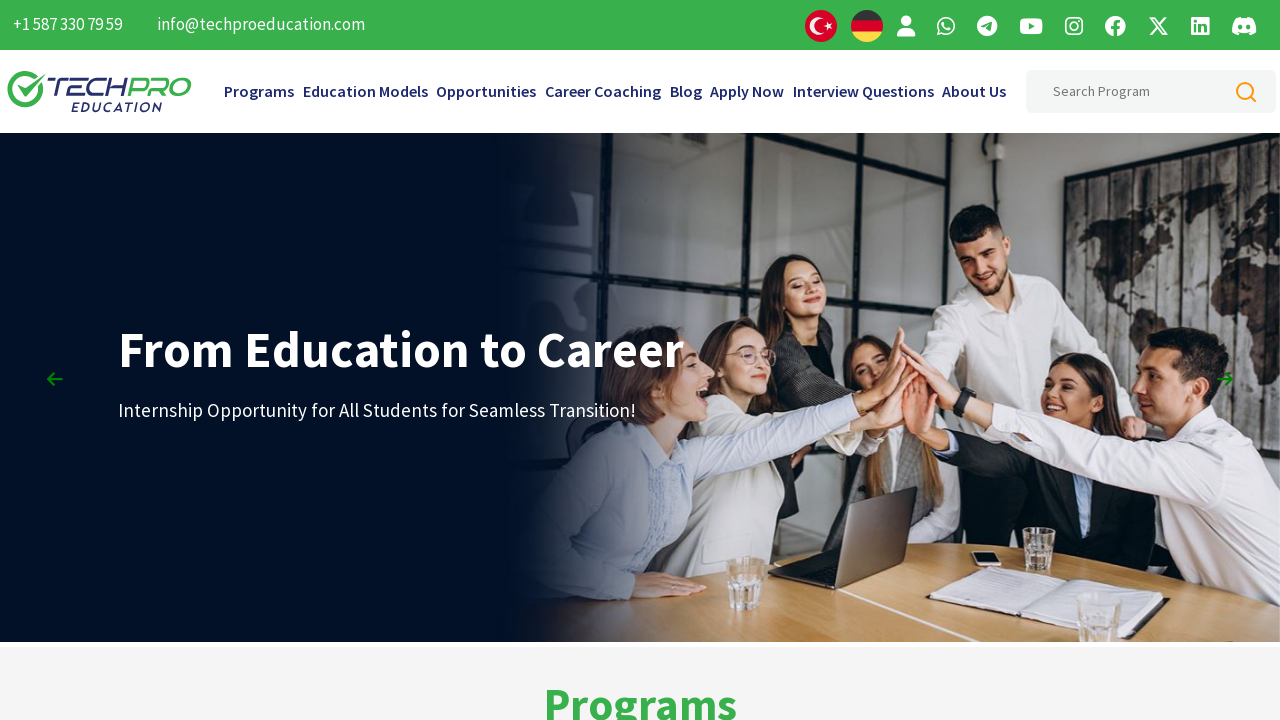

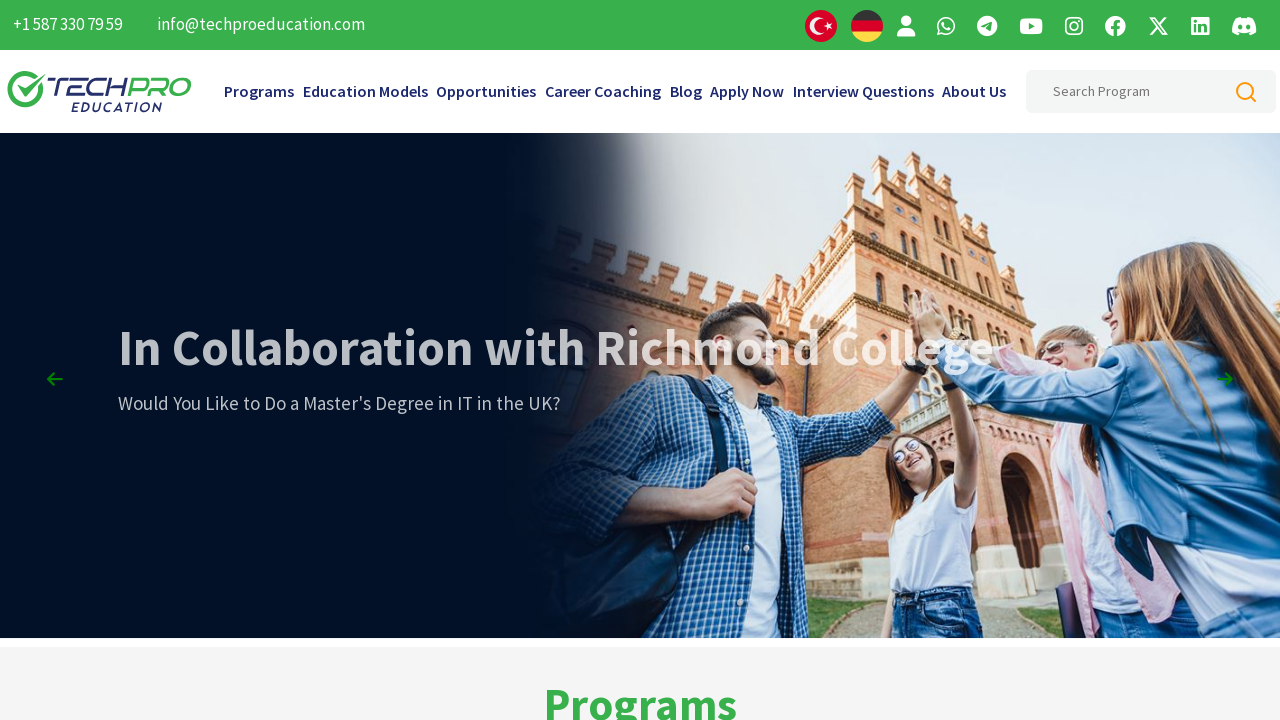